Clicks a button that adds a new paragraph element to the page after a delay

Starting URL: https://igorsmasc.github.io/praticando_waits/

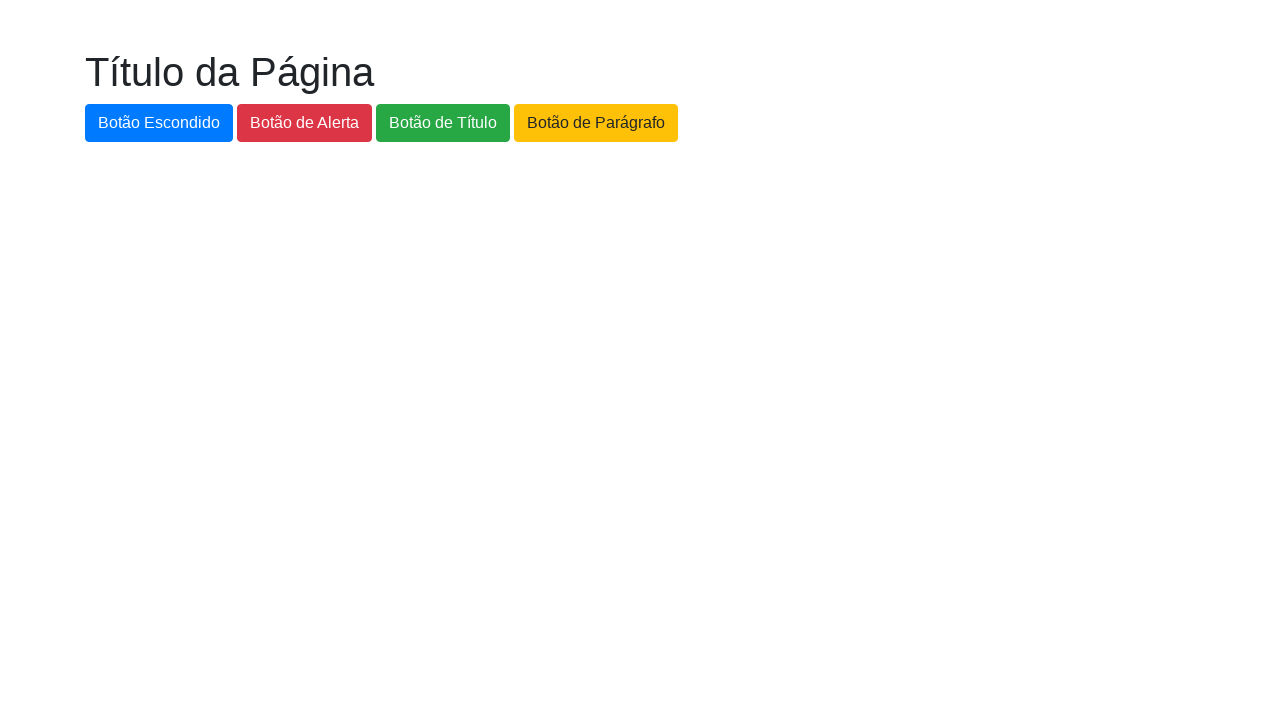

Navigated to the practice waits page
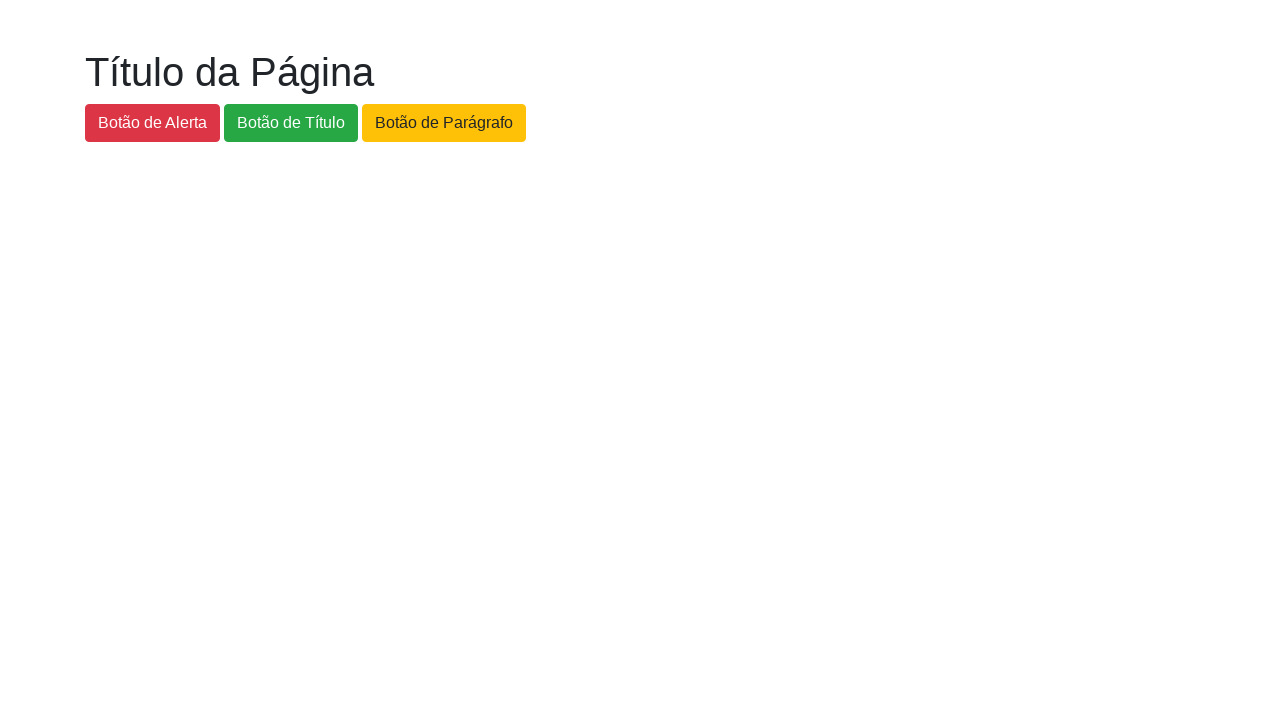

Clicked the button to add a new paragraph at (444, 123) on #botao-paragrafo
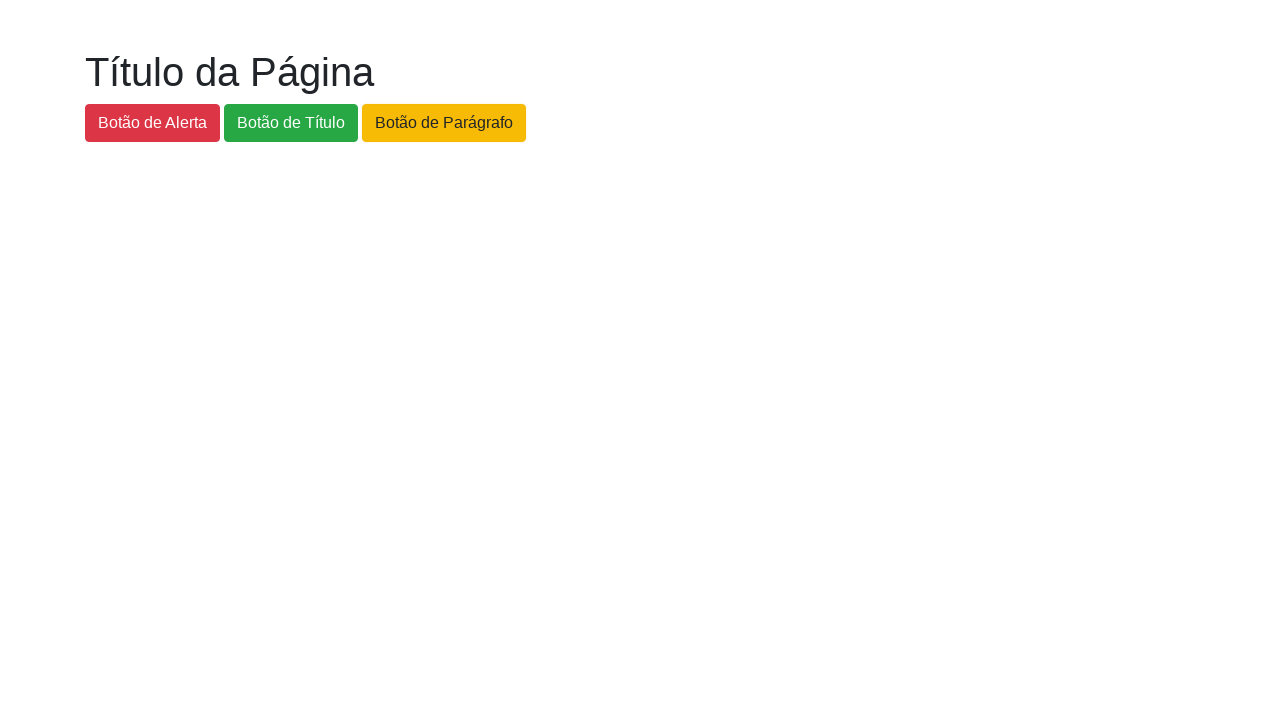

New paragraph element appeared after the delay
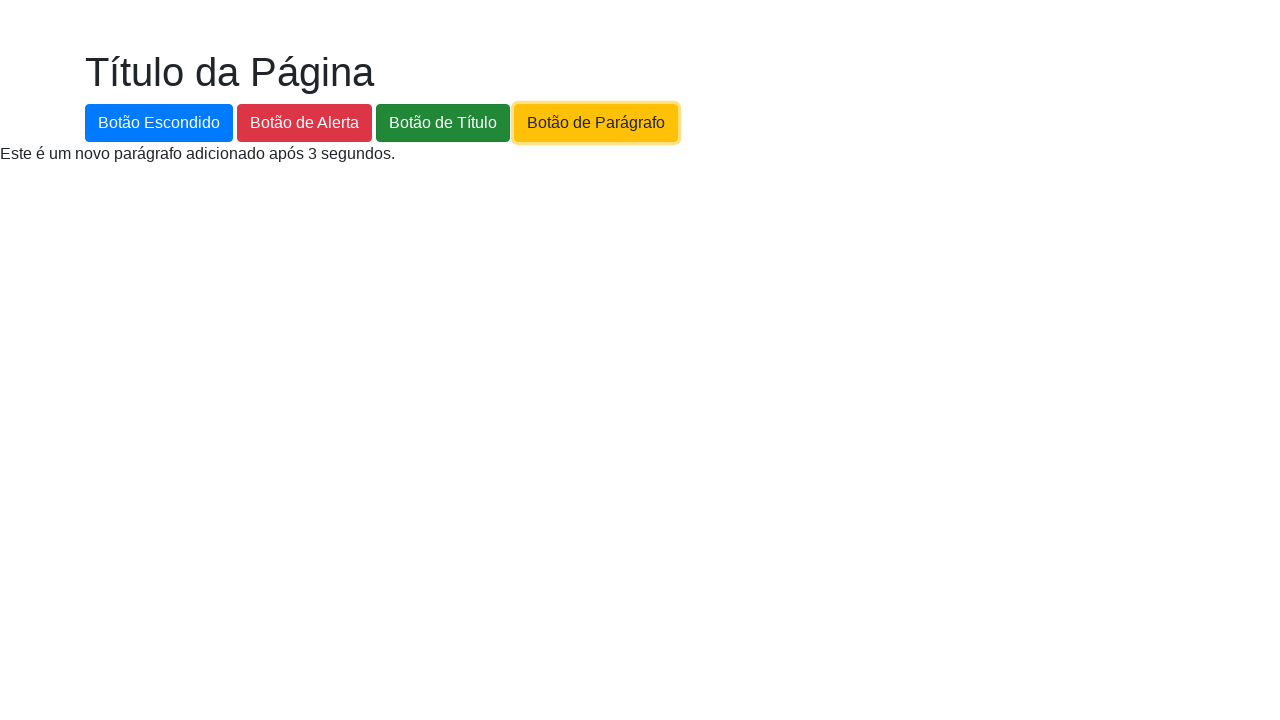

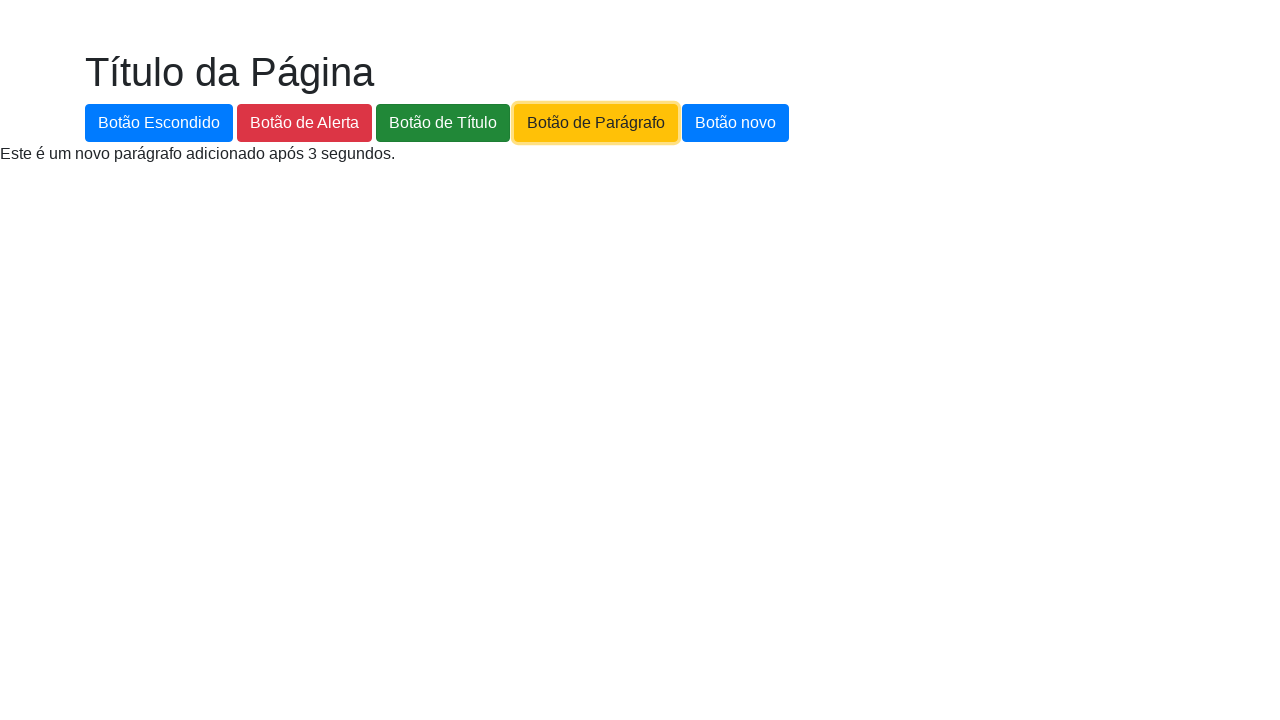